Tests JavaScript Confirm dialog by clicking the JS Confirm button and accepting (OK) the confirmation

Starting URL: https://the-internet.herokuapp.com/javascript_alerts

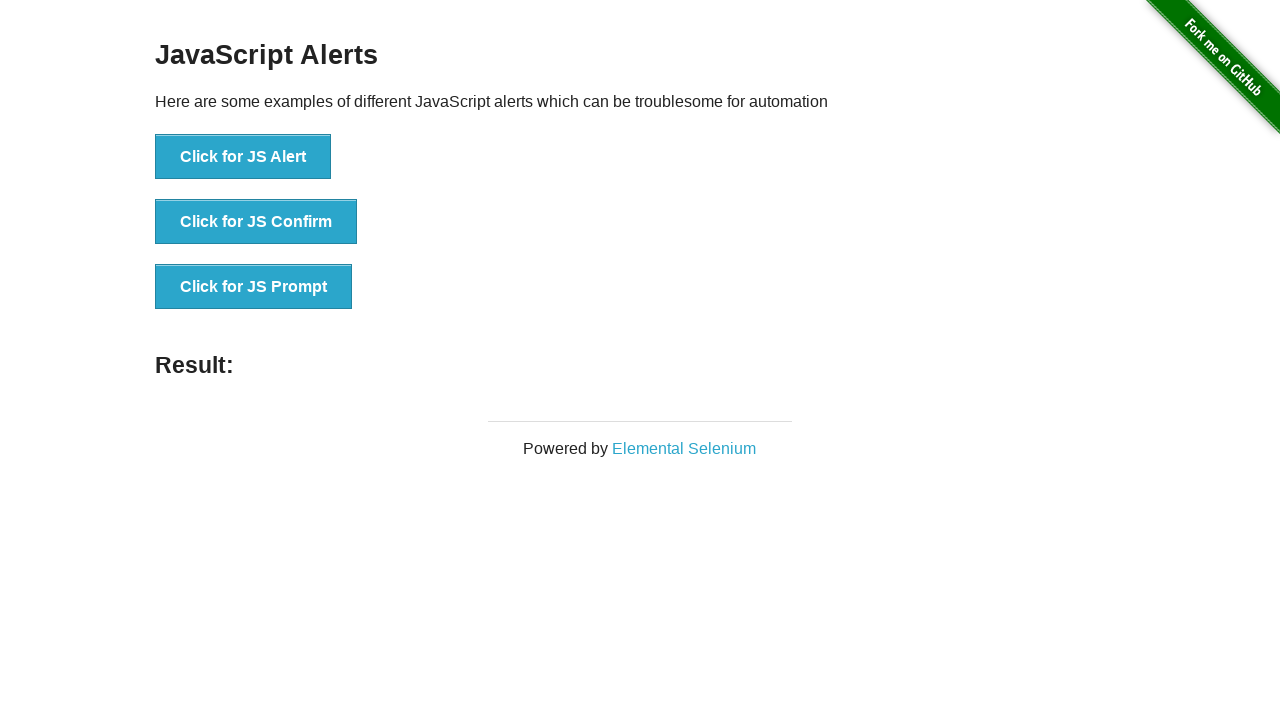

Set up dialog handler to accept confirmation dialogs
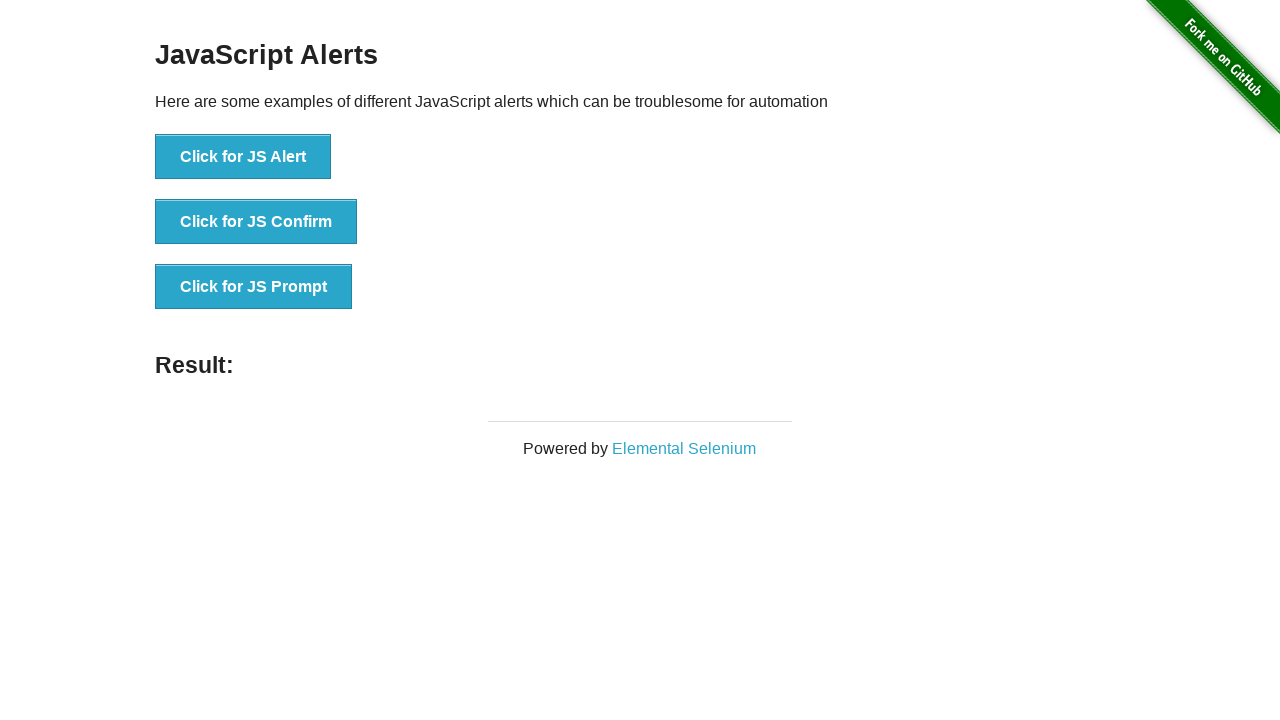

Clicked the JS Confirm button at (256, 222) on button[onclick='jsConfirm()']
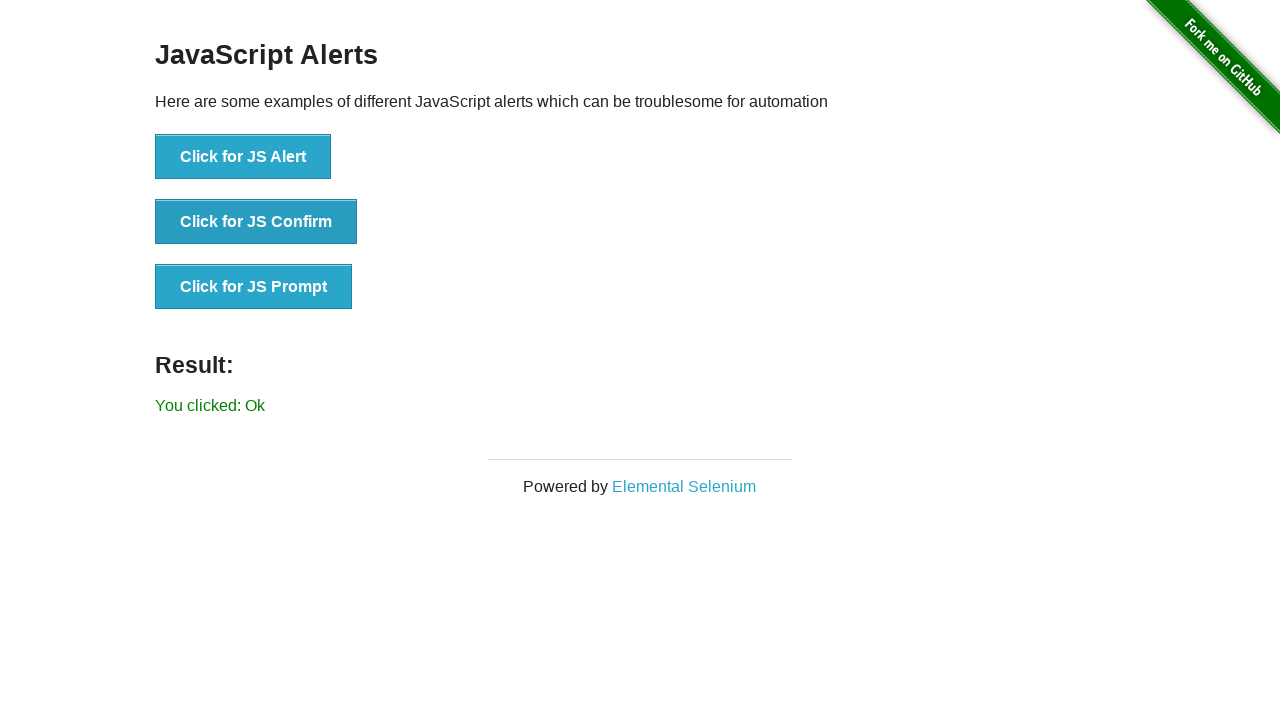

Confirmation dialog accepted and result text appeared
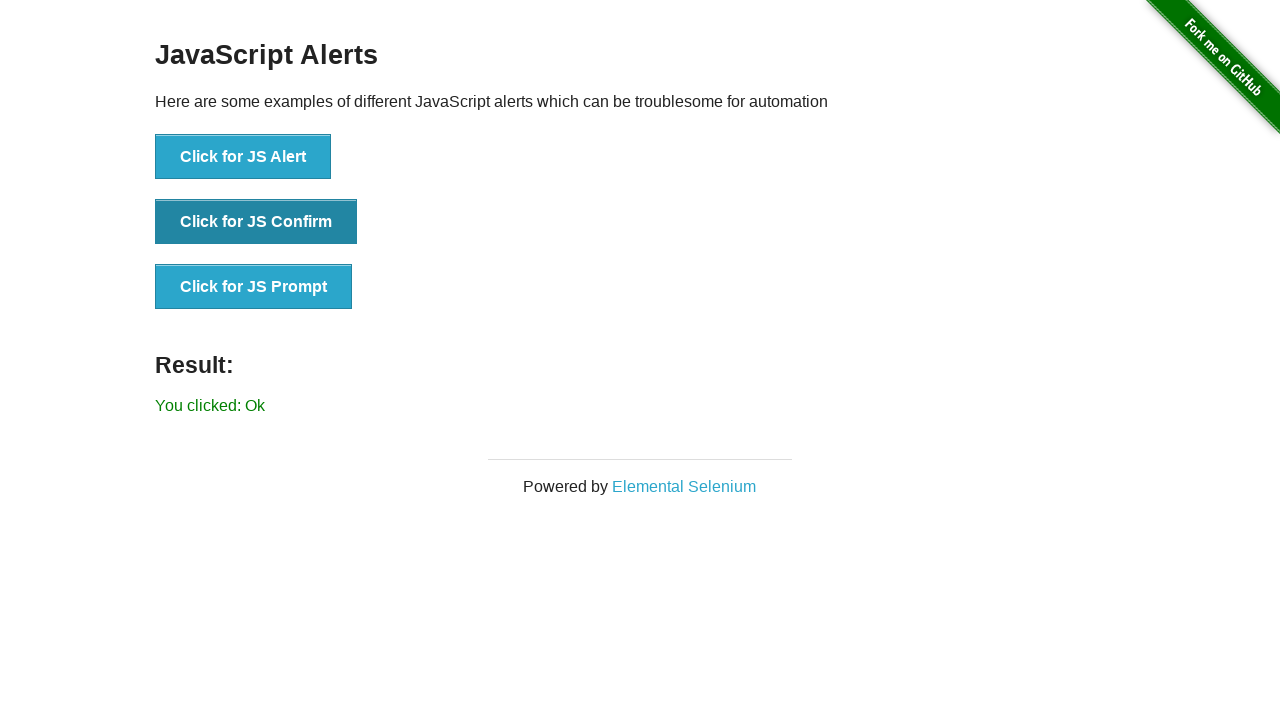

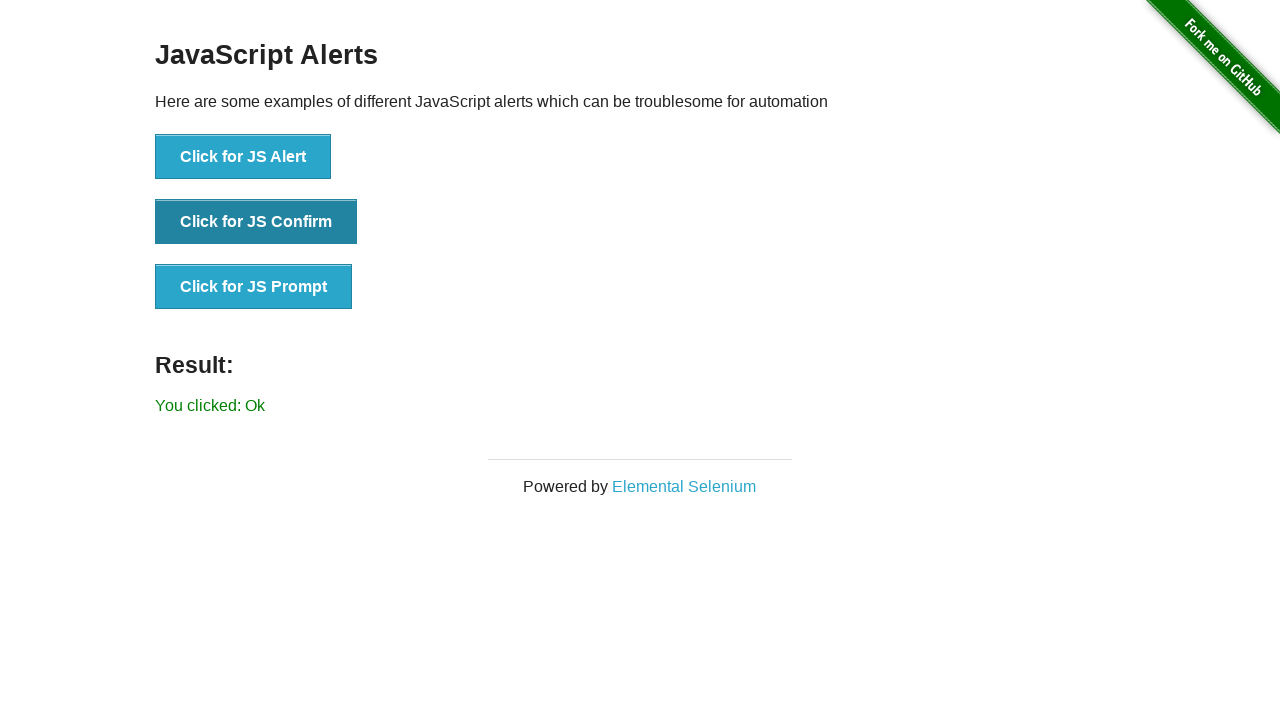